Verifies privacy notice link handling for Austria locale by navigating to the Mozilla VPN page and clicking the privacy link in the footer

Starting URL: https://www.mozilla.org/de/products/vpn/?geo=at

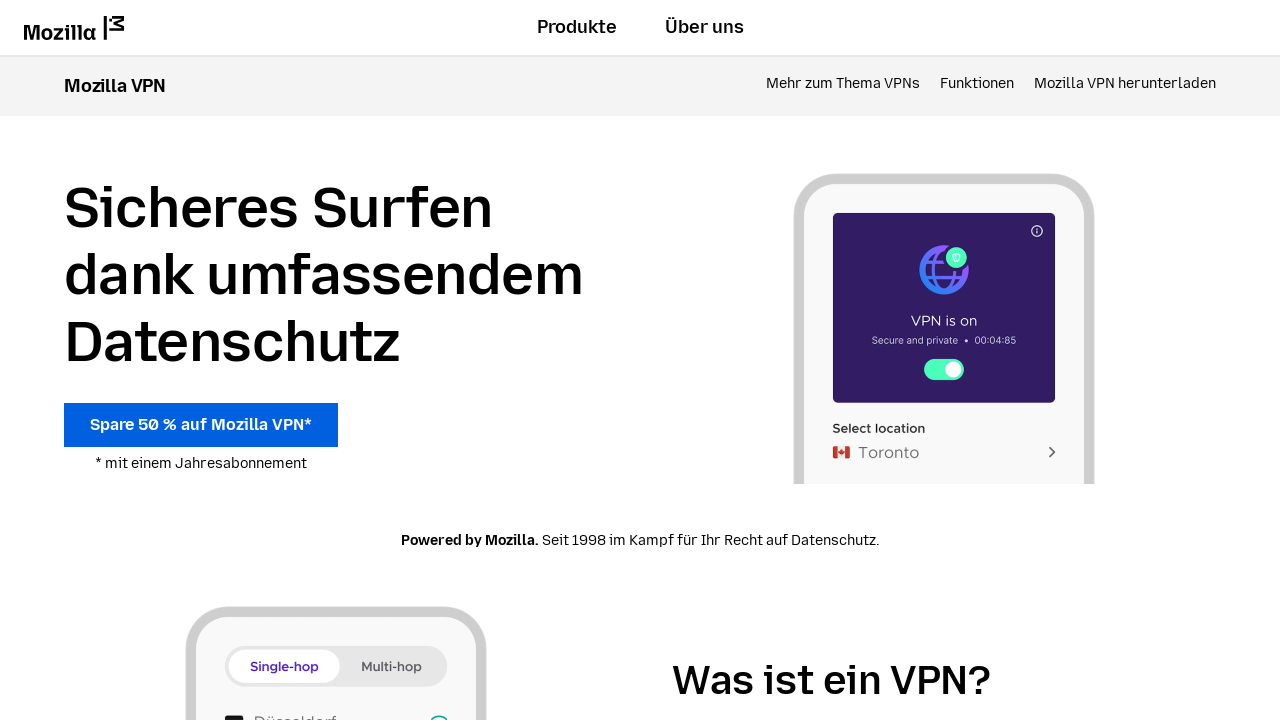

Waited for page to fully load (networkidle state)
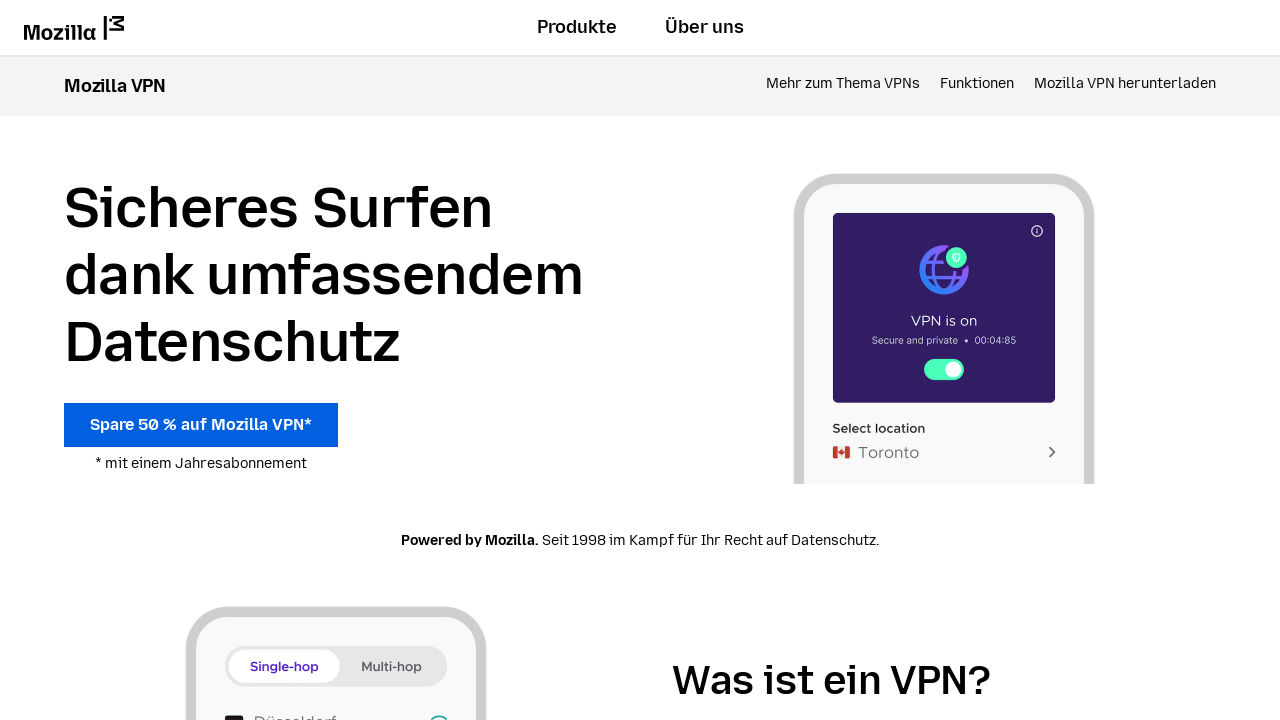

Clicked privacy notice link in footer at (640, 360) on .vpn-footer-list > li:nth-child(1) > a:nth-child(1)
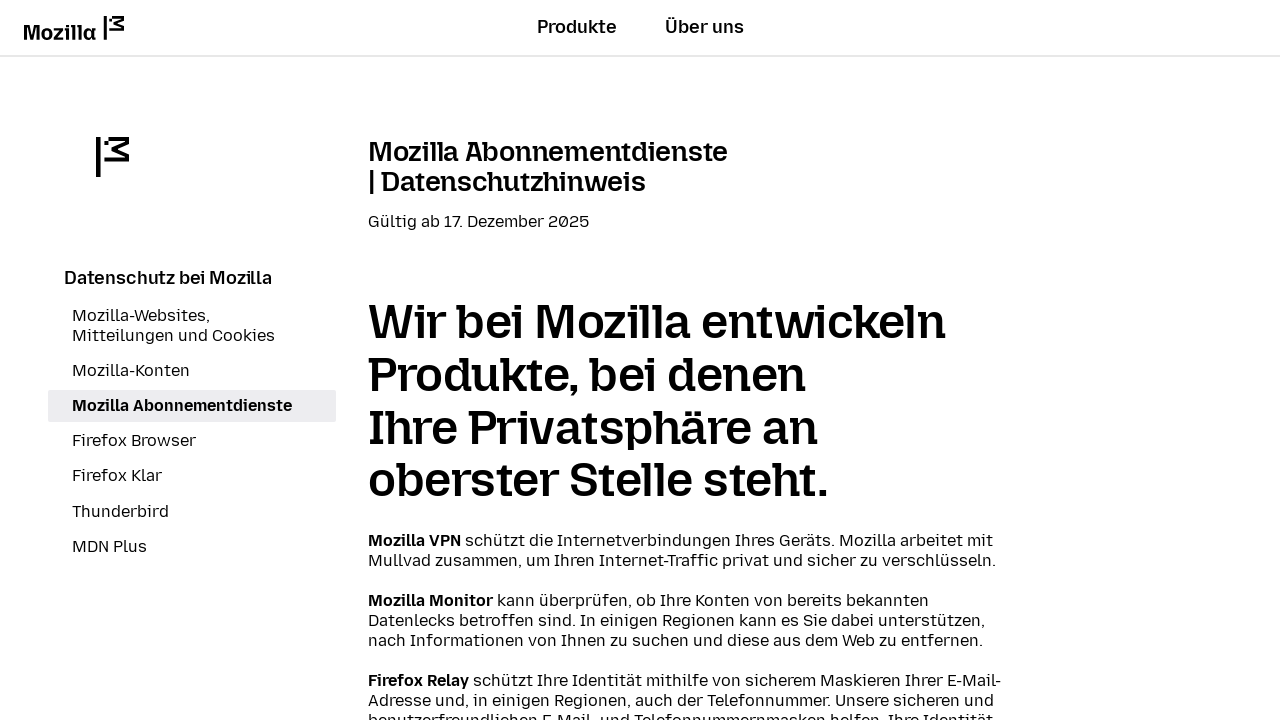

Waited for privacy notice page to fully load
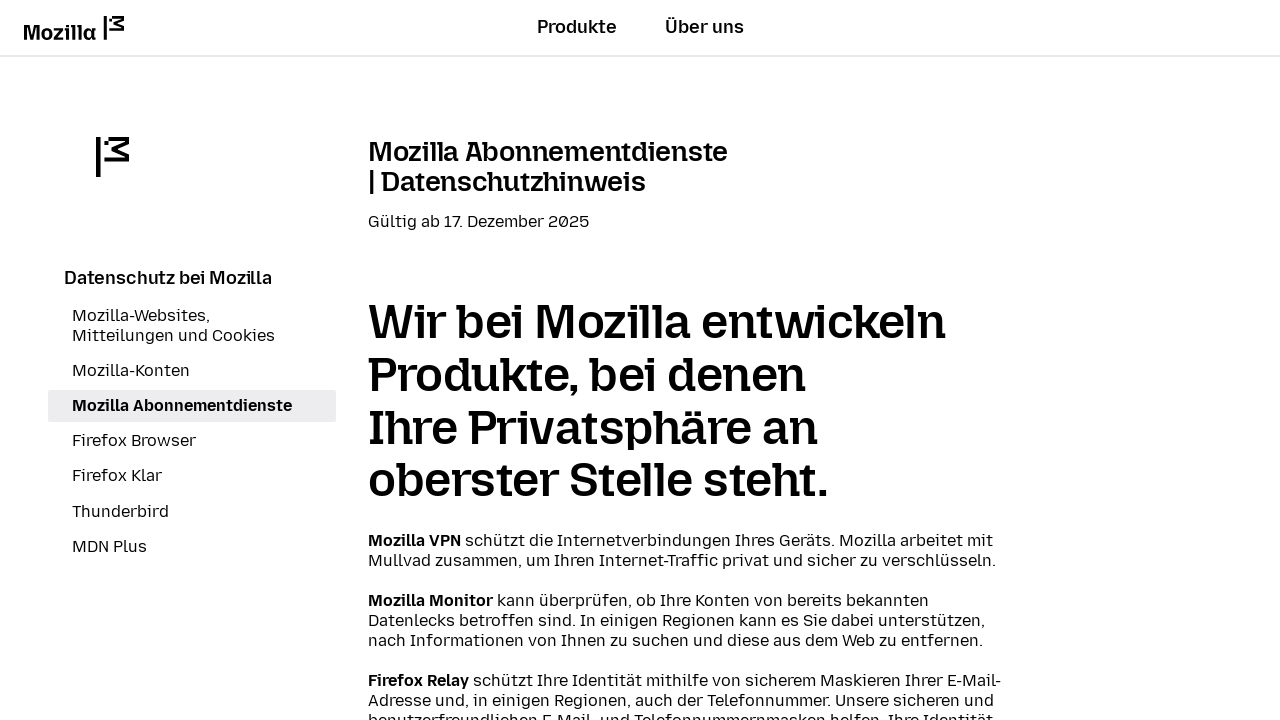

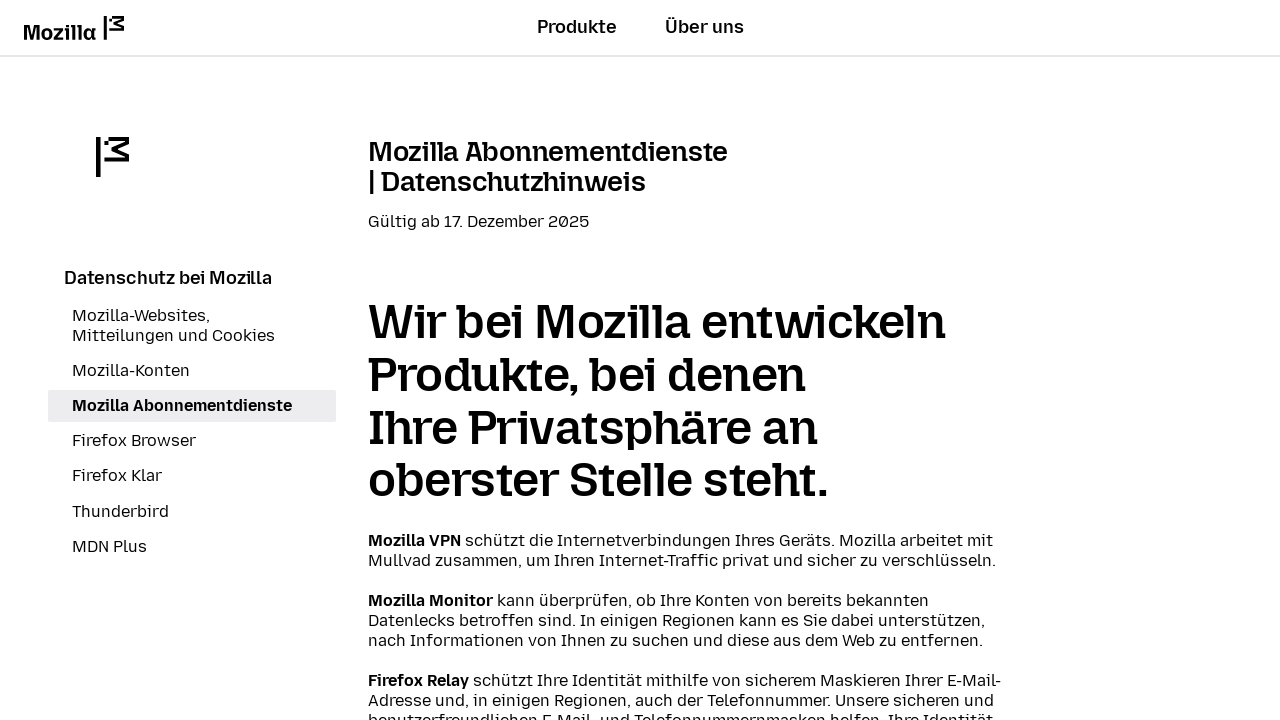